Tests the second FAQ accordion item by clicking on it and verifying the displayed text about ordering multiple scooters

Starting URL: https://qa-scooter.praktikum-services.ru/

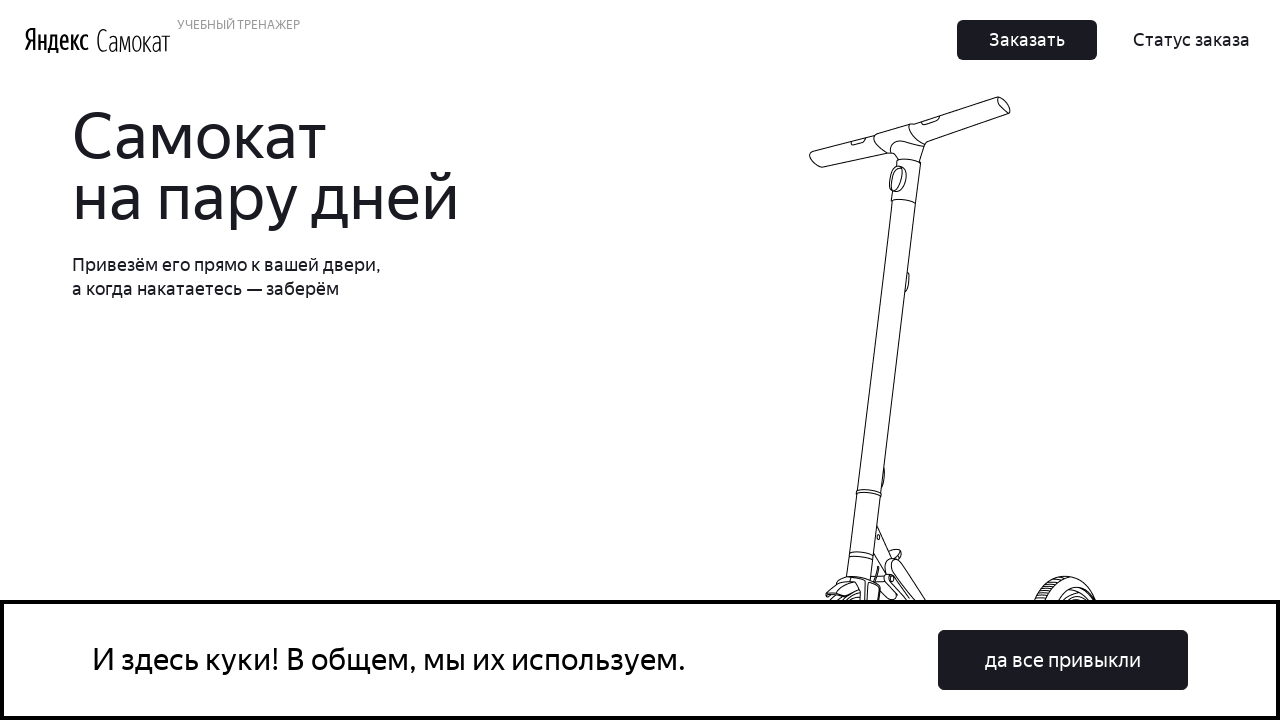

Scrolled to FAQ section
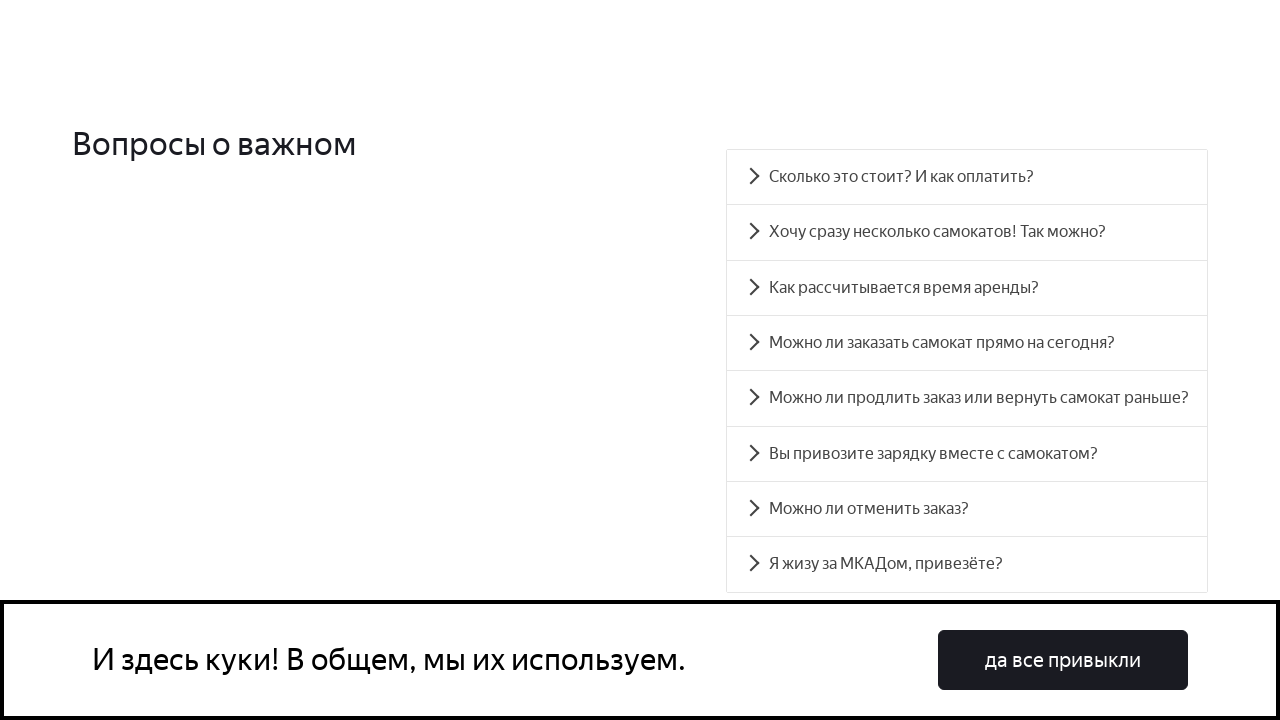

Waited for second accordion heading to be visible
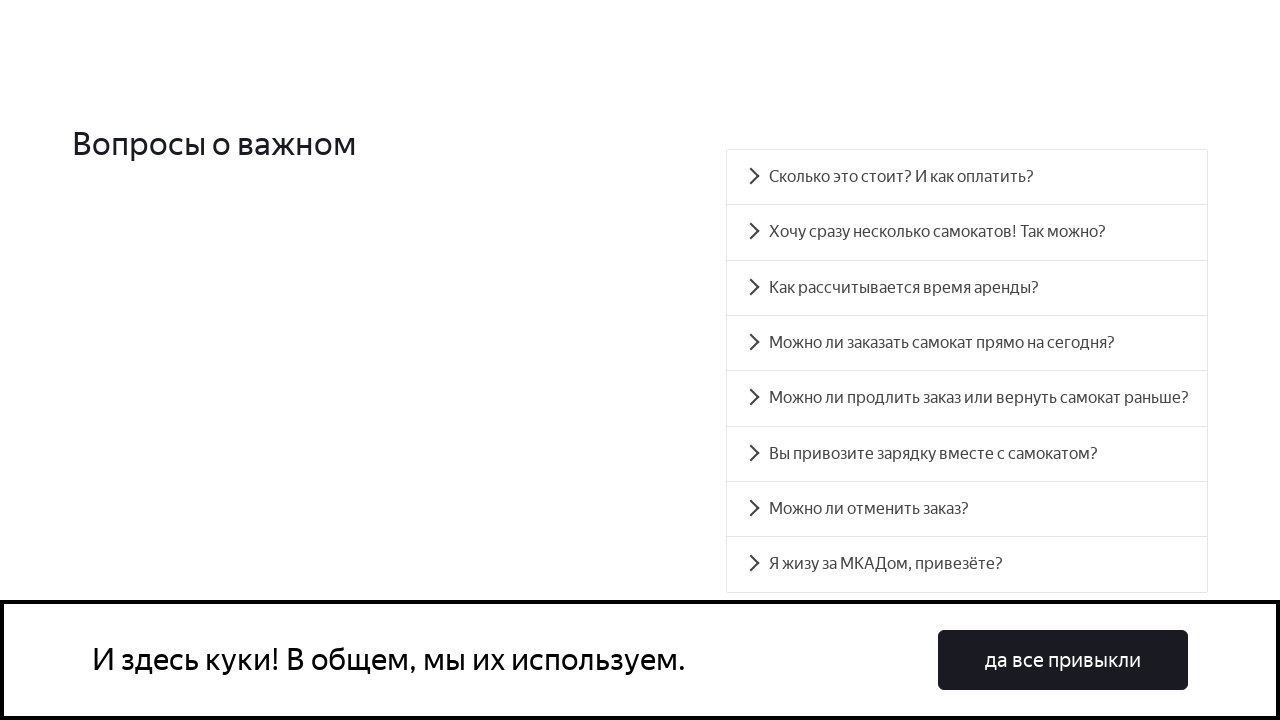

Clicked second FAQ accordion item at (967, 232) on #accordion__heading-1
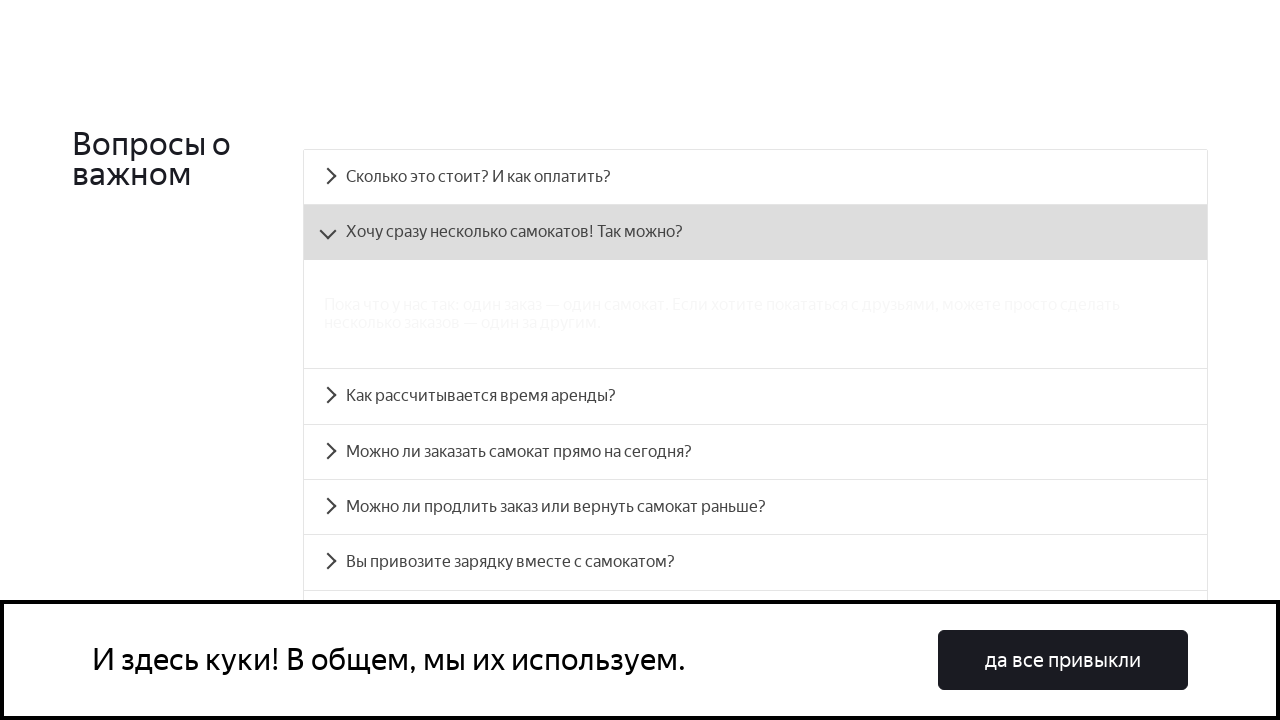

Verified accordion text about ordering multiple scooters matches expected content
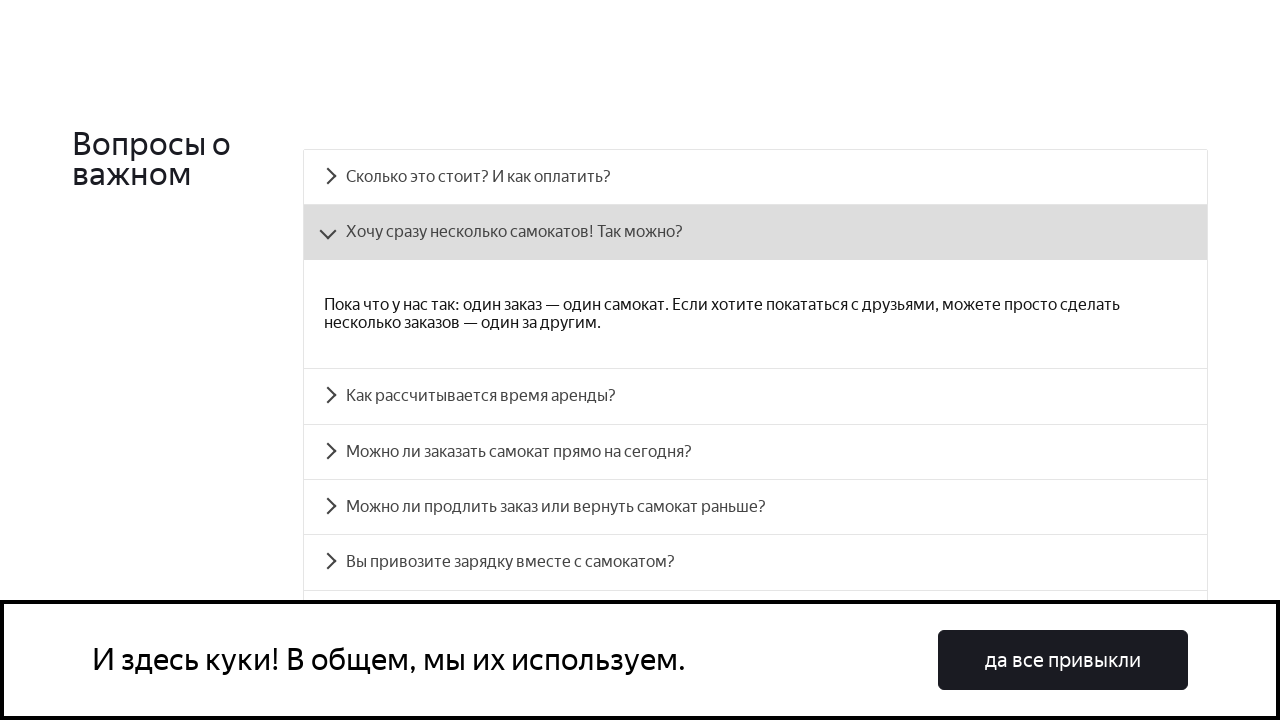

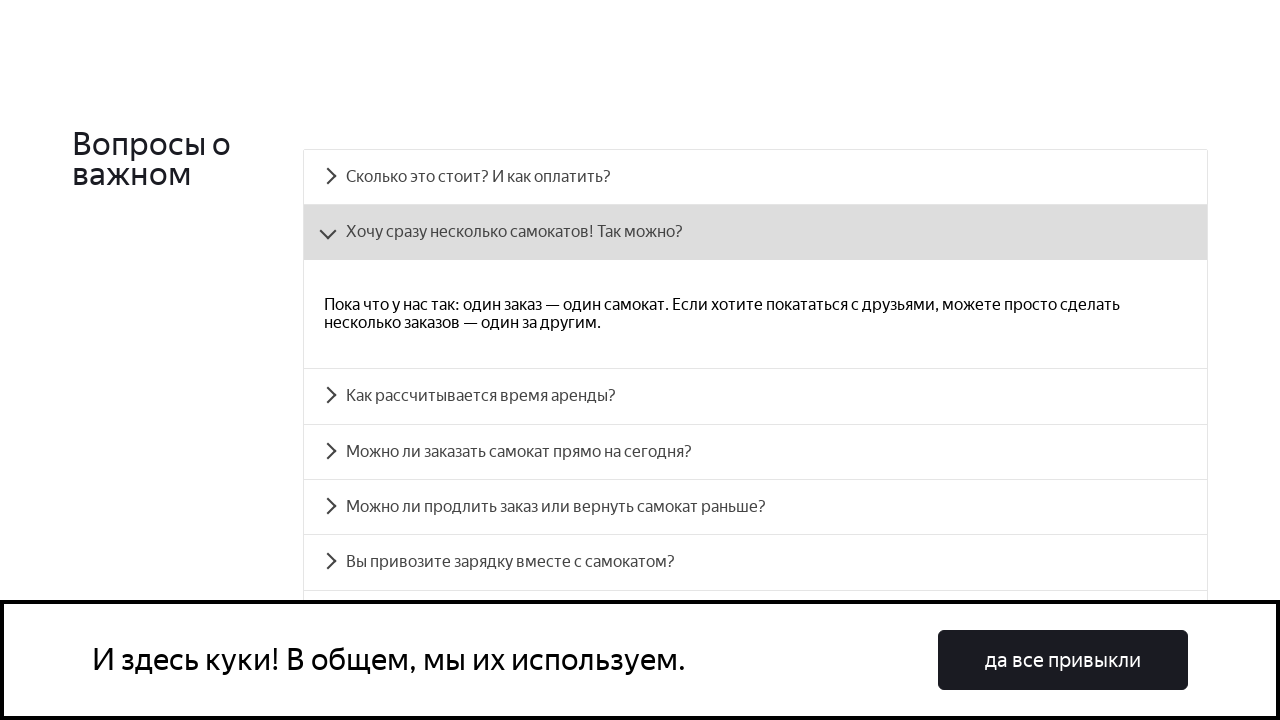